Launches a browser, navigates to Flipkart homepage, and verifies that the current URL contains "flipkart"

Starting URL: https://www.flipkart.com/

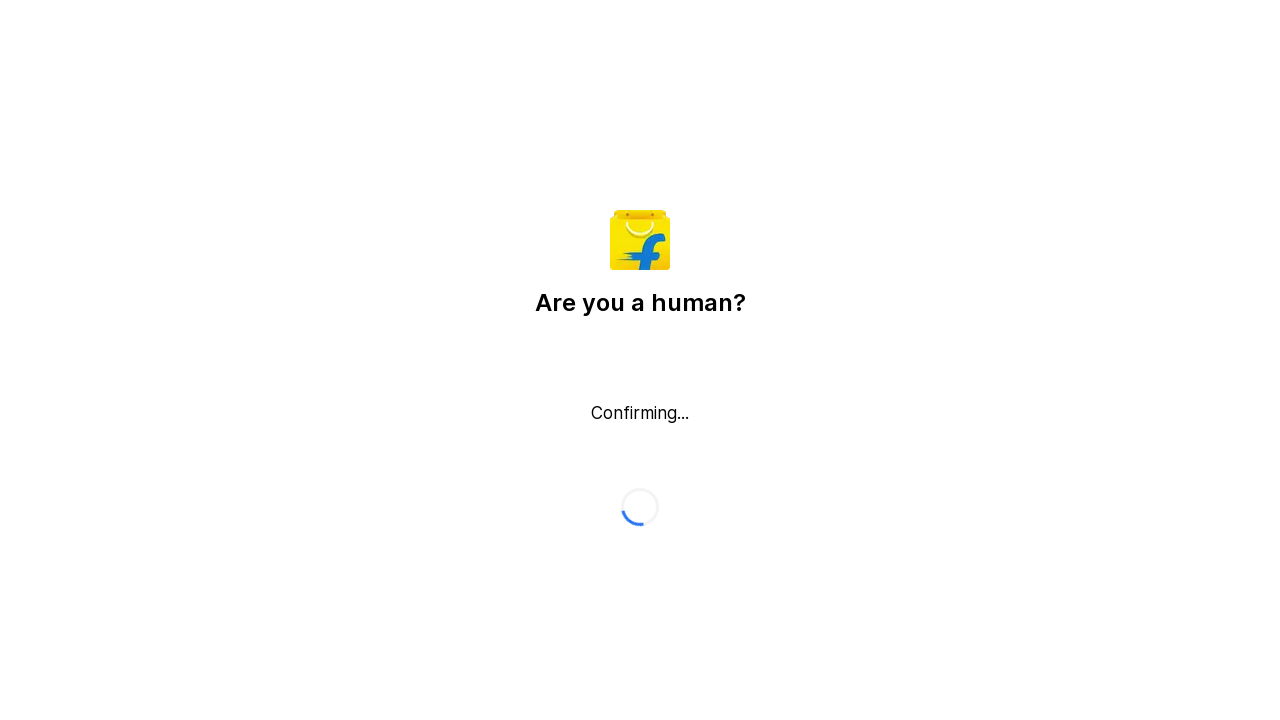

Waited for page to reach domcontentloaded state
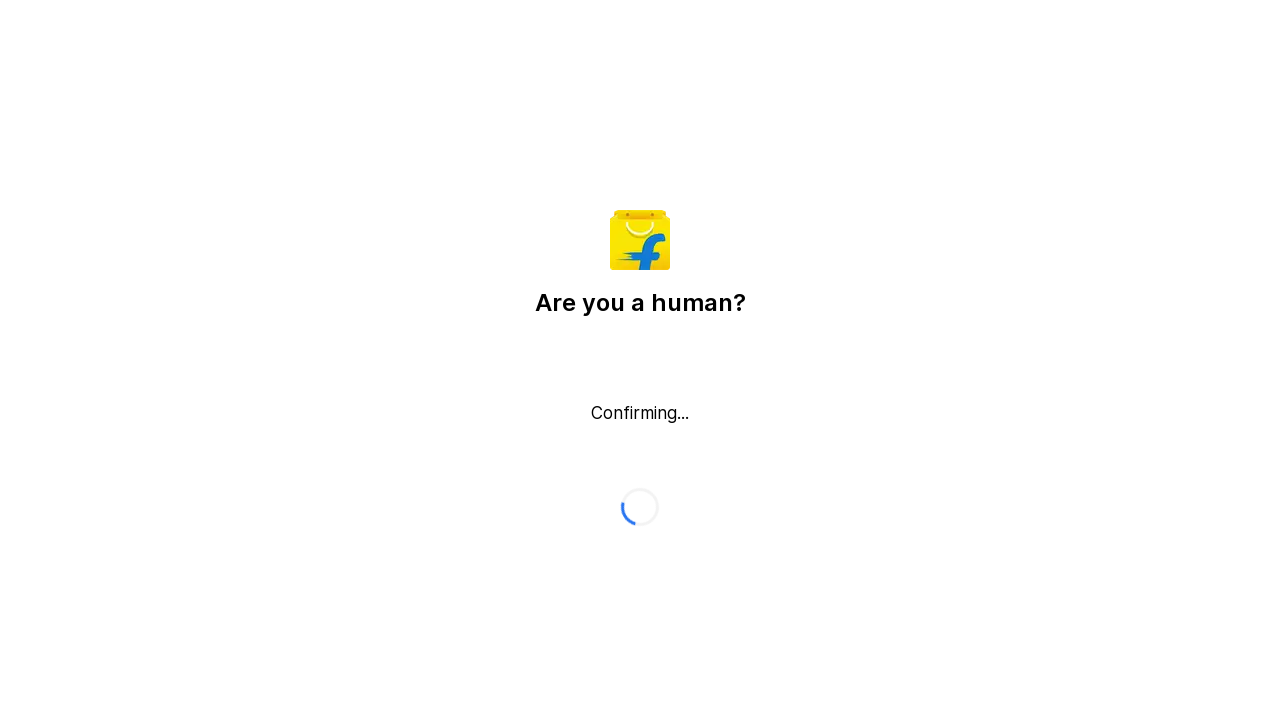

Retrieved current URL: https://www.flipkart.com/
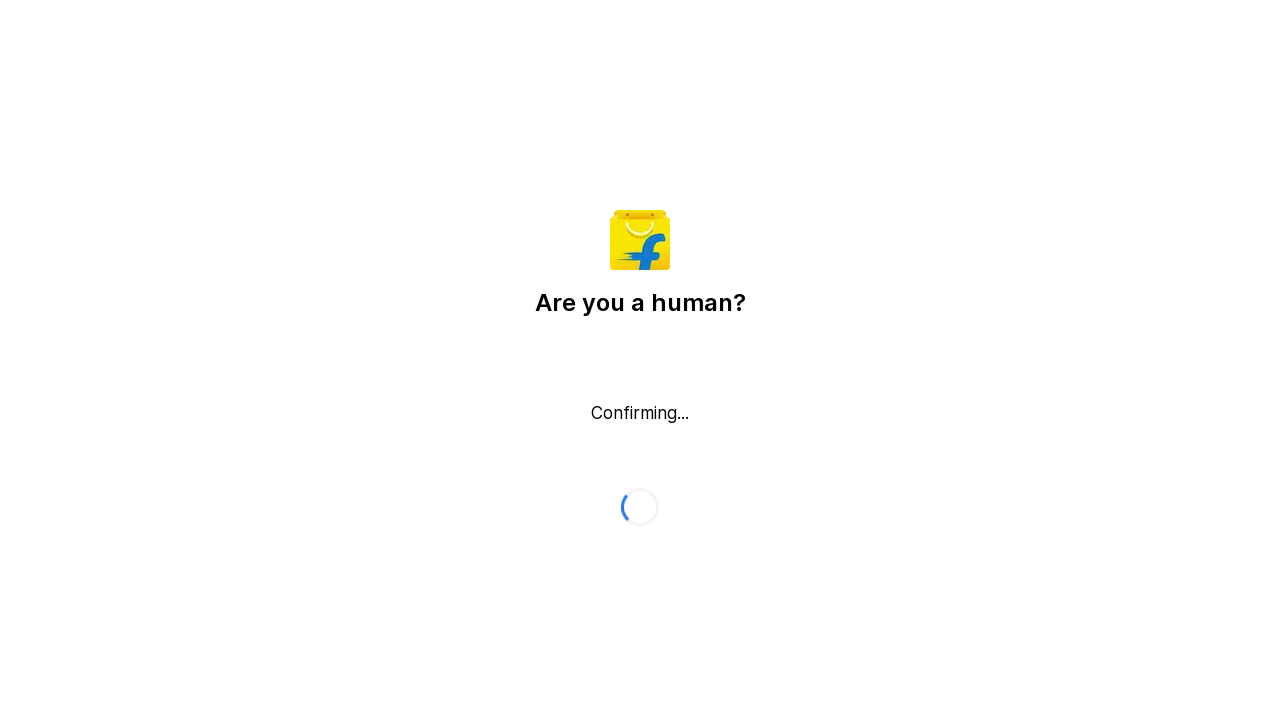

Verified that current URL contains 'flipkart'
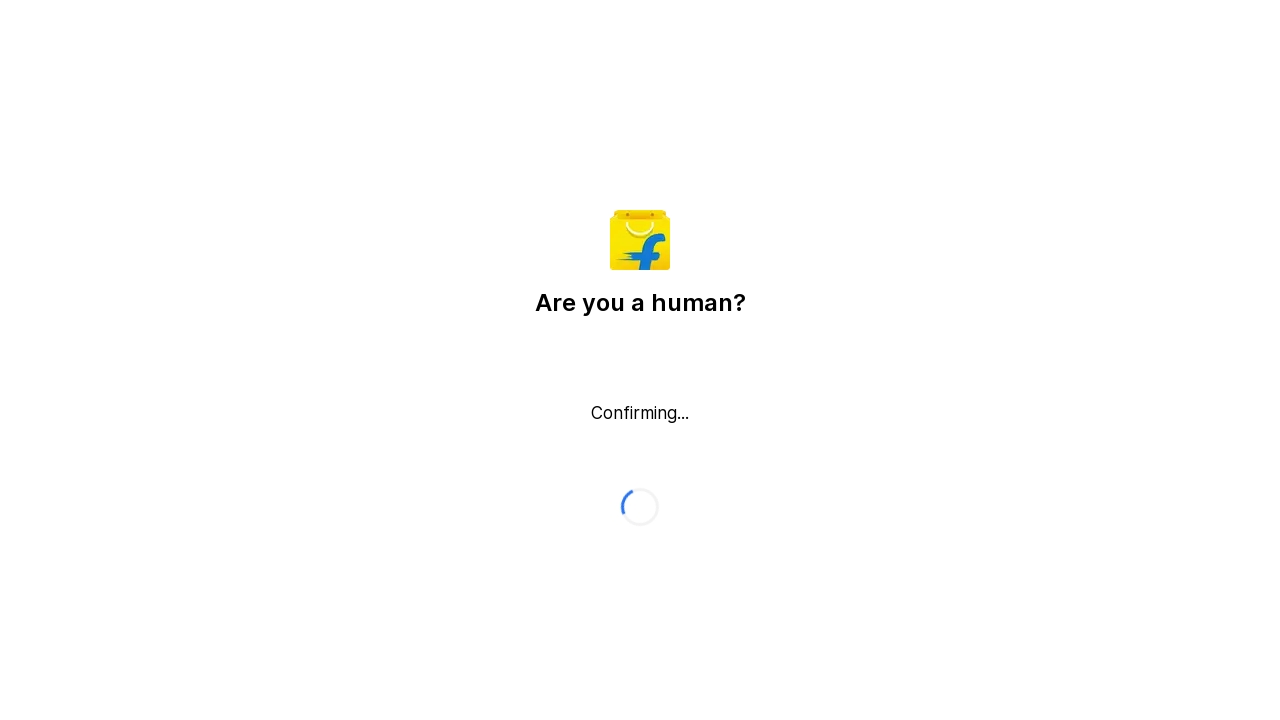

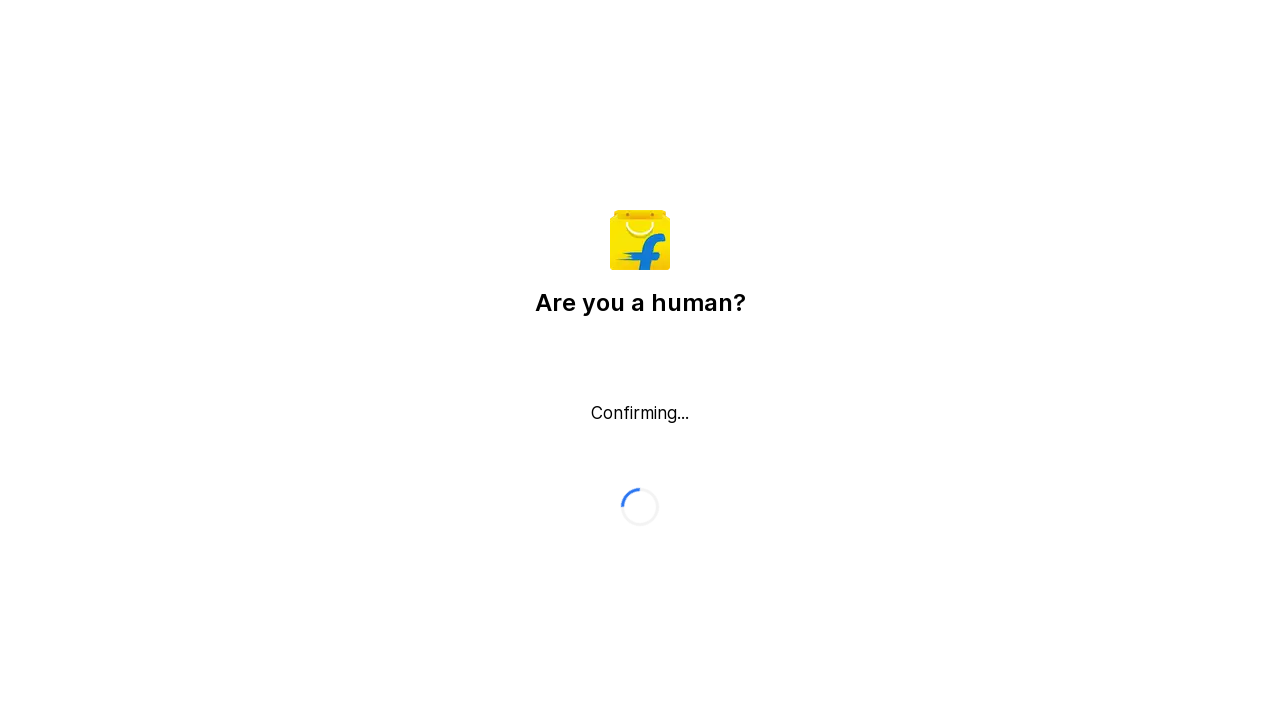